Tests a progress bar functionality by starting it and stopping it when it reaches approximately 48% completion

Starting URL: https://demoqa.com/progress-bar

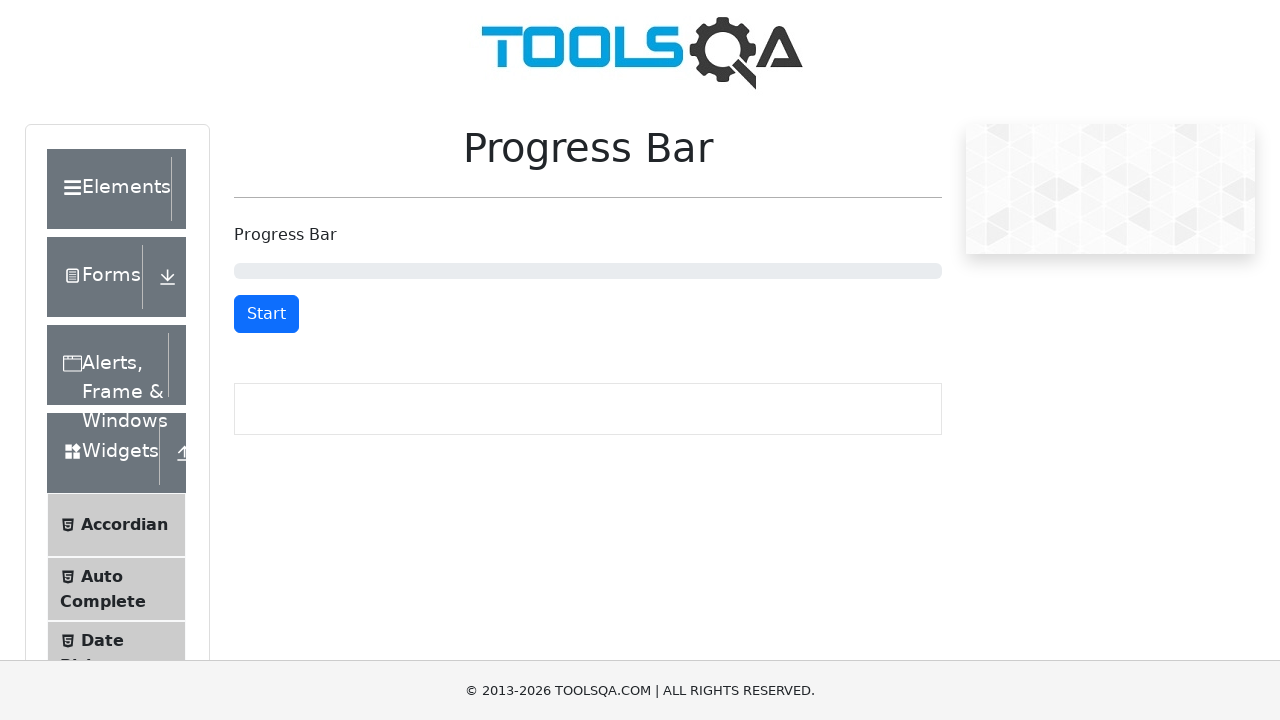

Clicked start button to begin progress bar at (266, 314) on #startStopButton
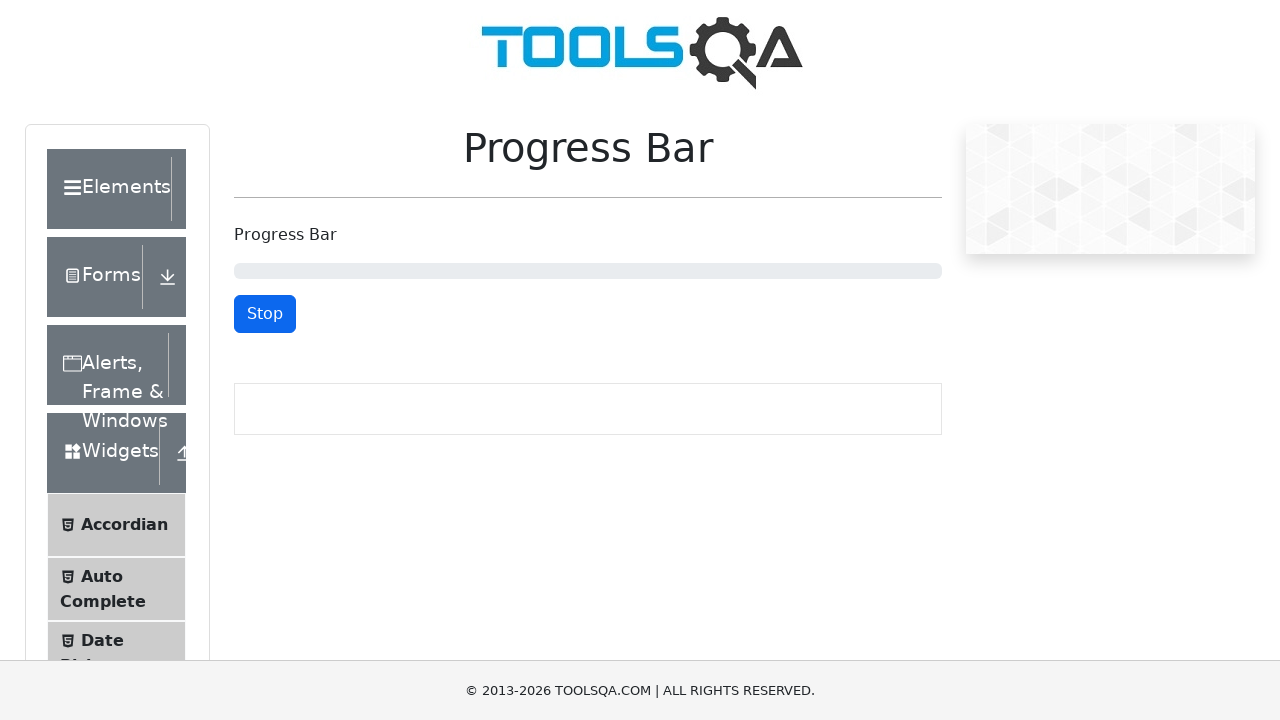

Progress bar reached approximately 48% completion
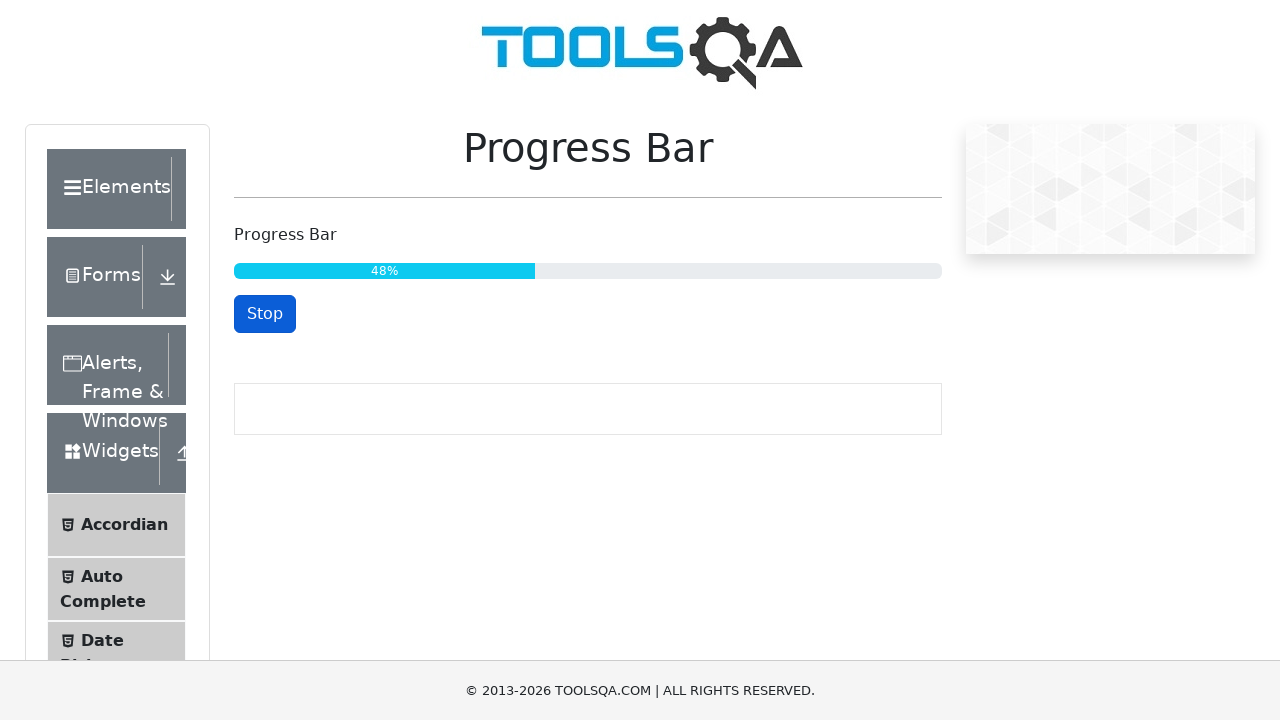

Clicked stop button to stop the progress bar at (265, 314) on #startStopButton
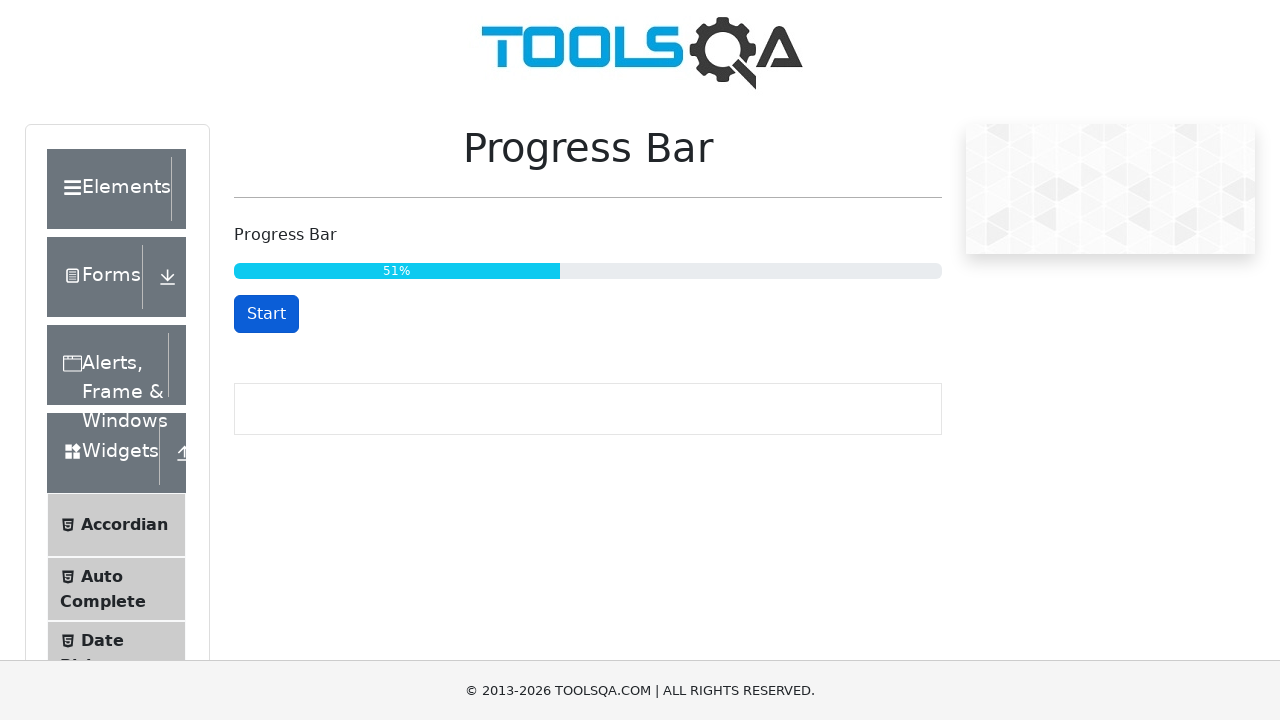

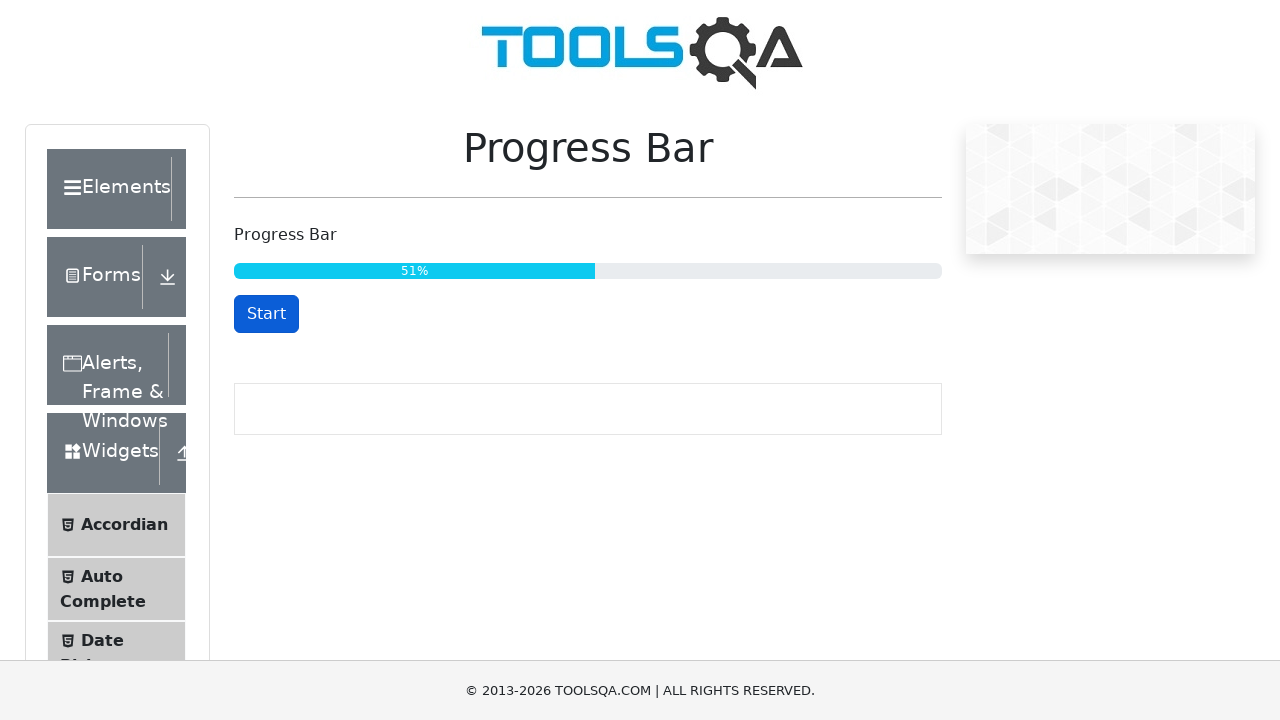